Verifies that the page contains exactly 4 radio buttons with the expected values

Starting URL: https://popageorgianvictor.github.io/PUBLISHED-WEBPAGES/radio_btn

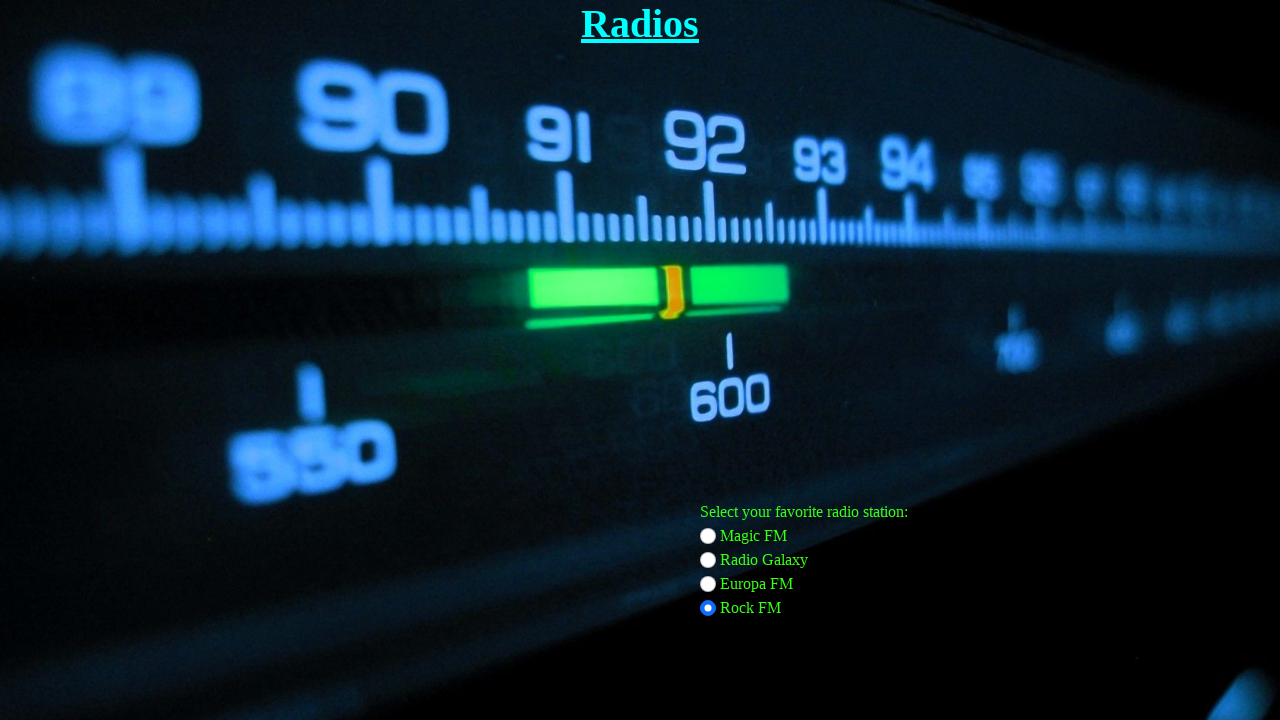

Navigated to radio button test page
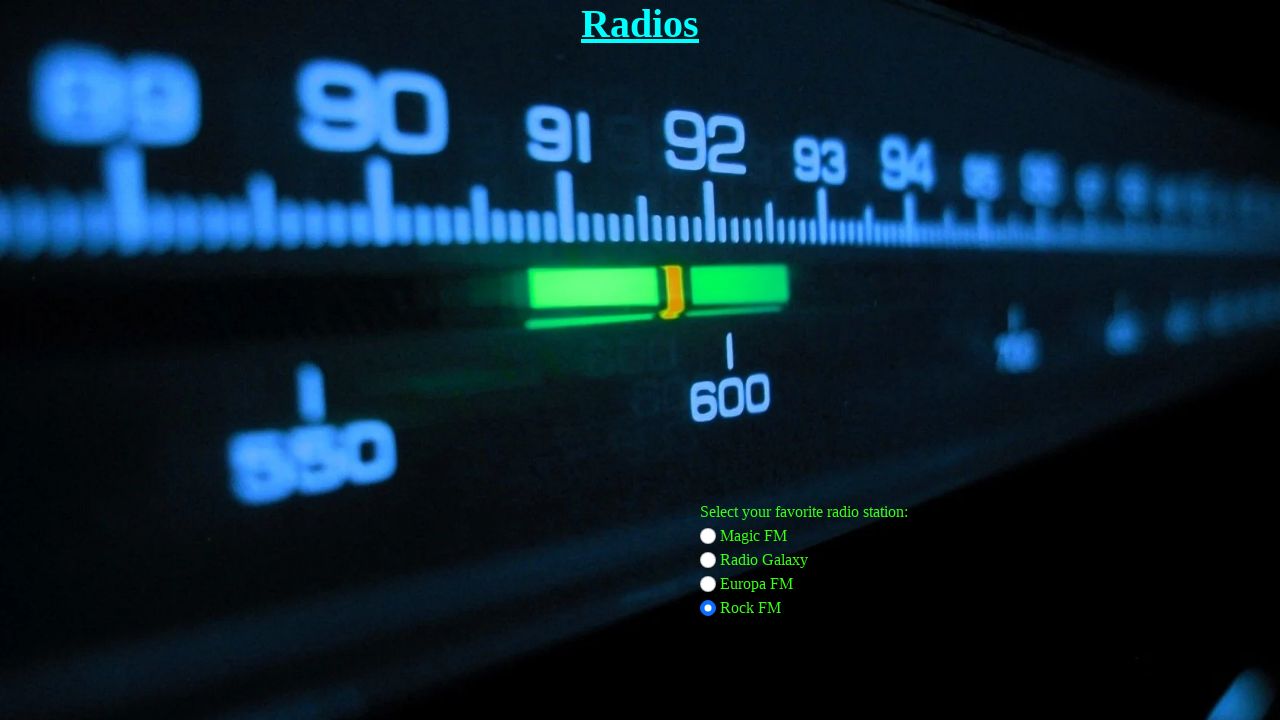

Located all radio buttons with name 'radio-stations'
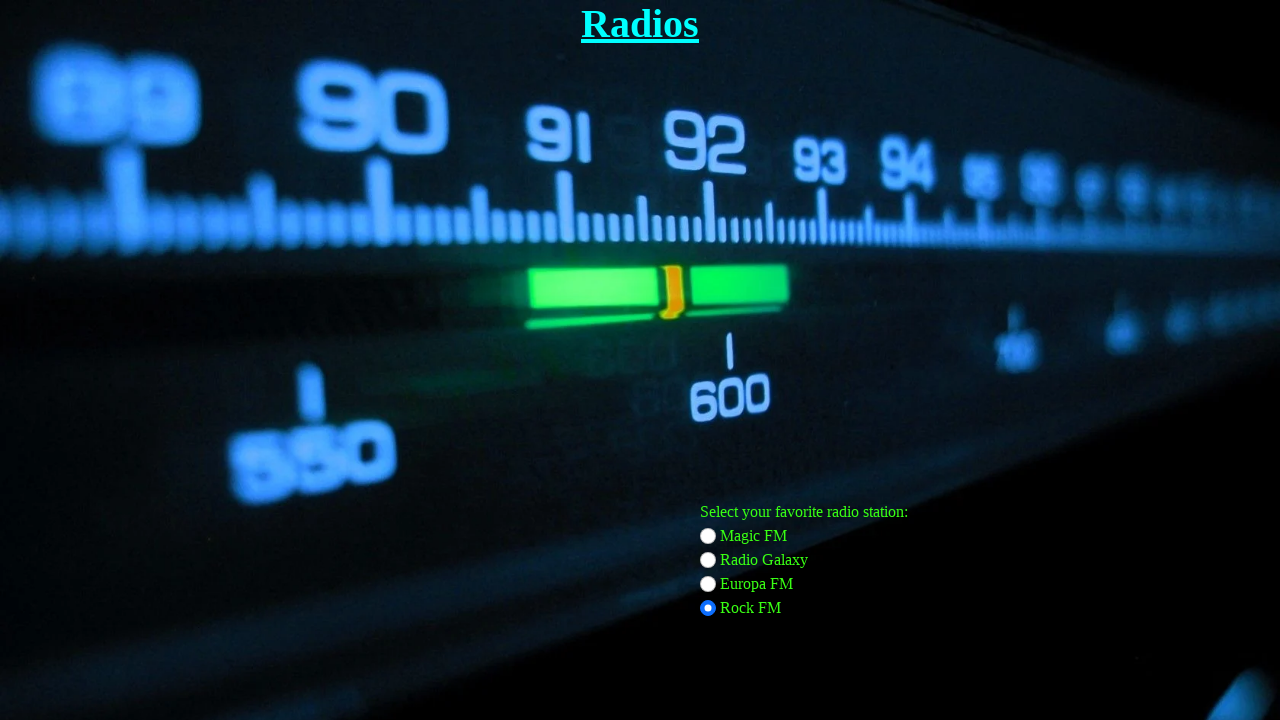

Verified that exactly 4 radio buttons are present on the page
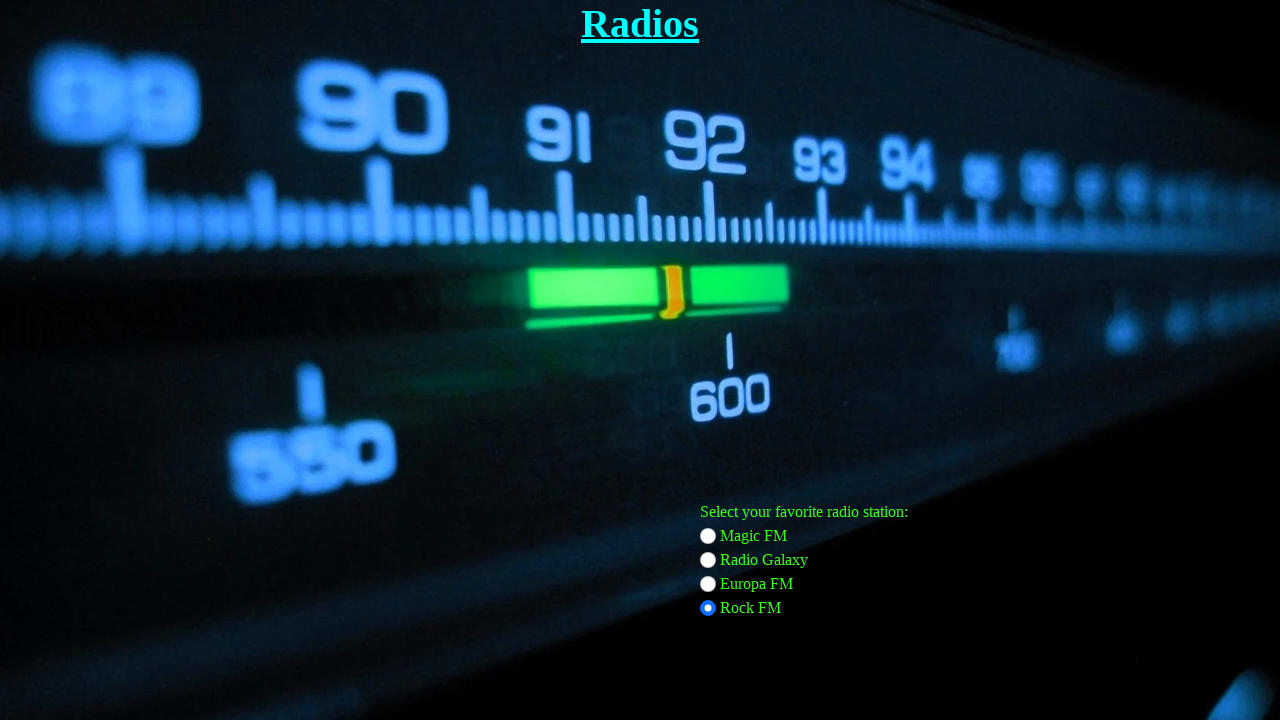

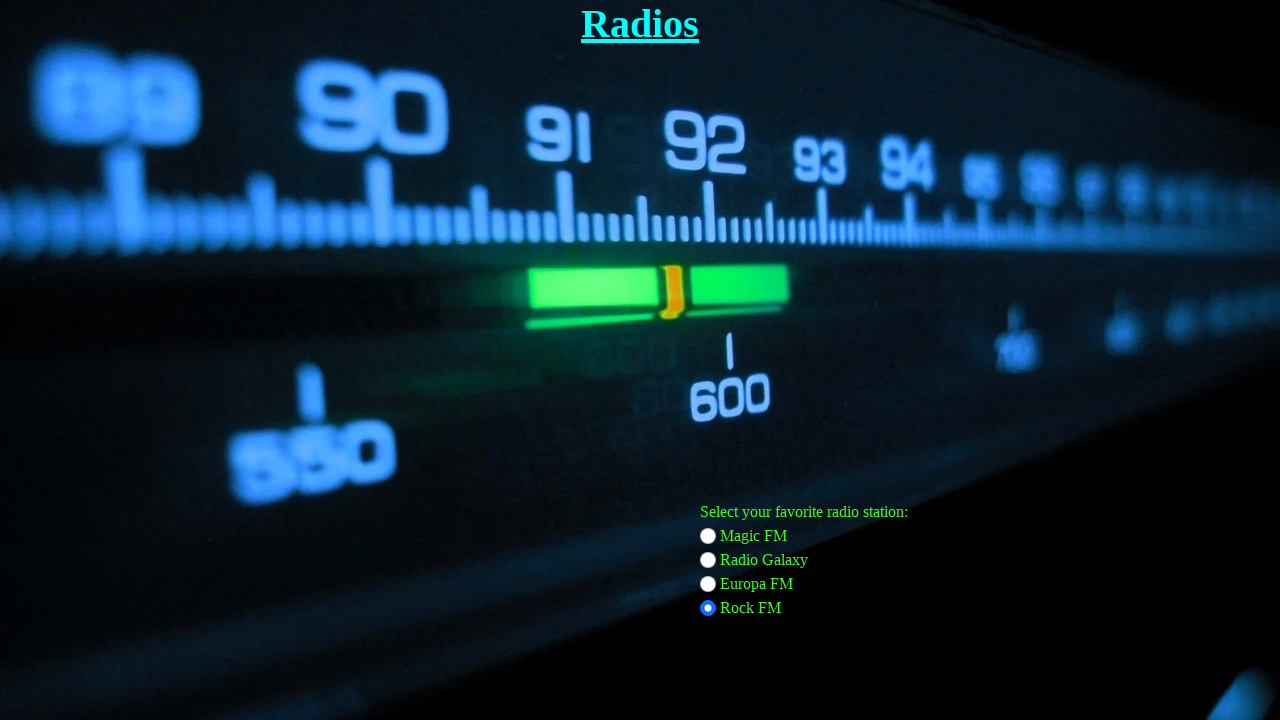